Tests GitHub's advanced search form by filling in search term, repository owner, date filter, and language selection, then submitting the form and waiting for results.

Starting URL: https://github.com/search/advanced

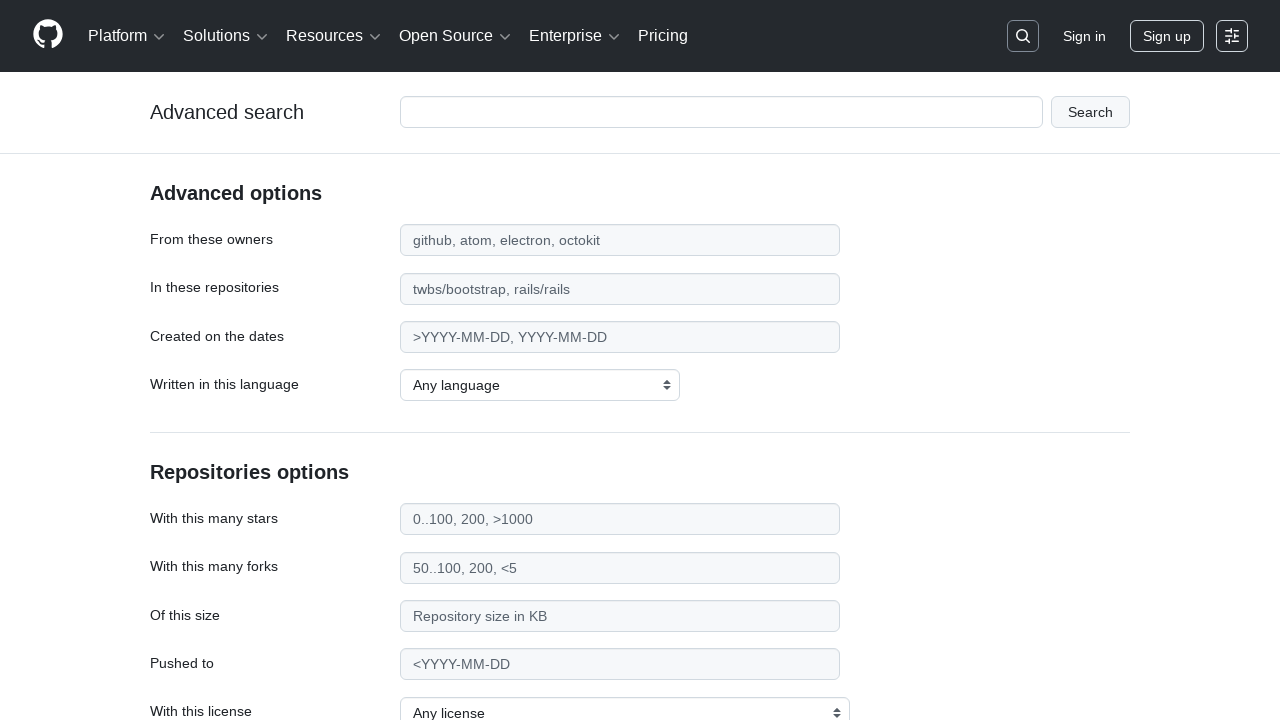

Filled search term field with 'web-scraping' on #adv_code_search input.js-advanced-search-input
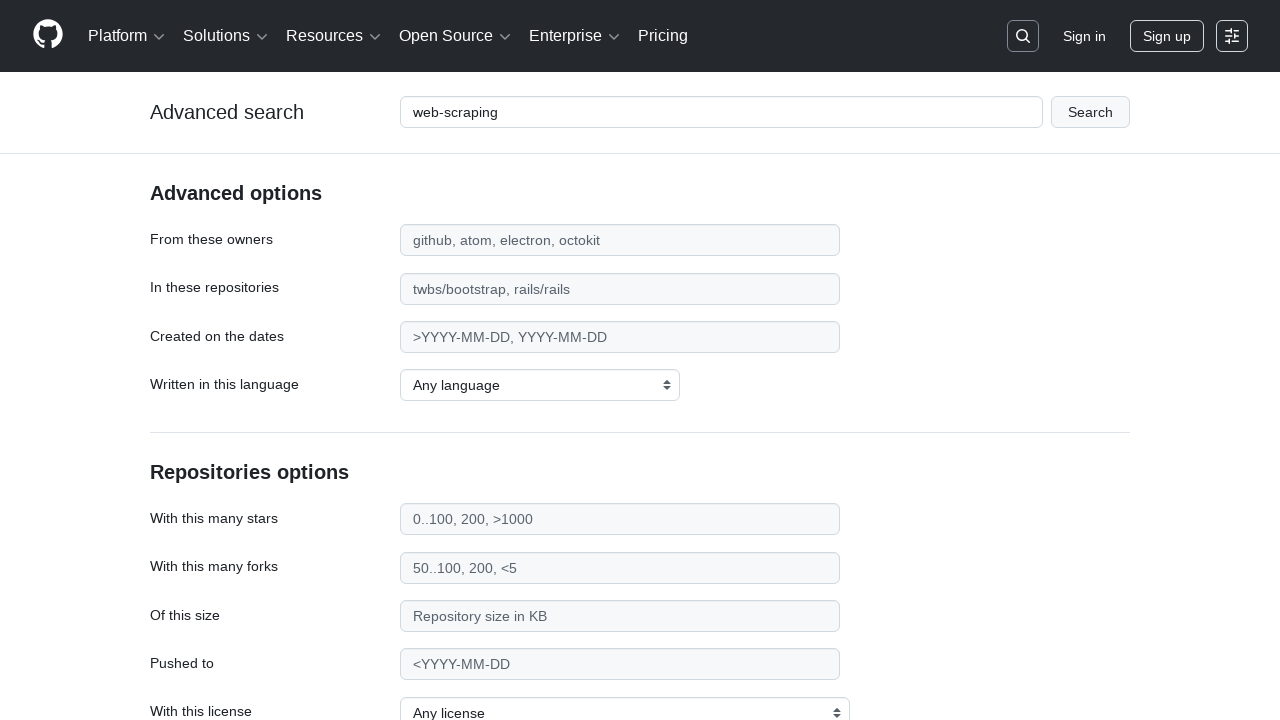

Filled repository owner field with 'microsoft' on #search_from
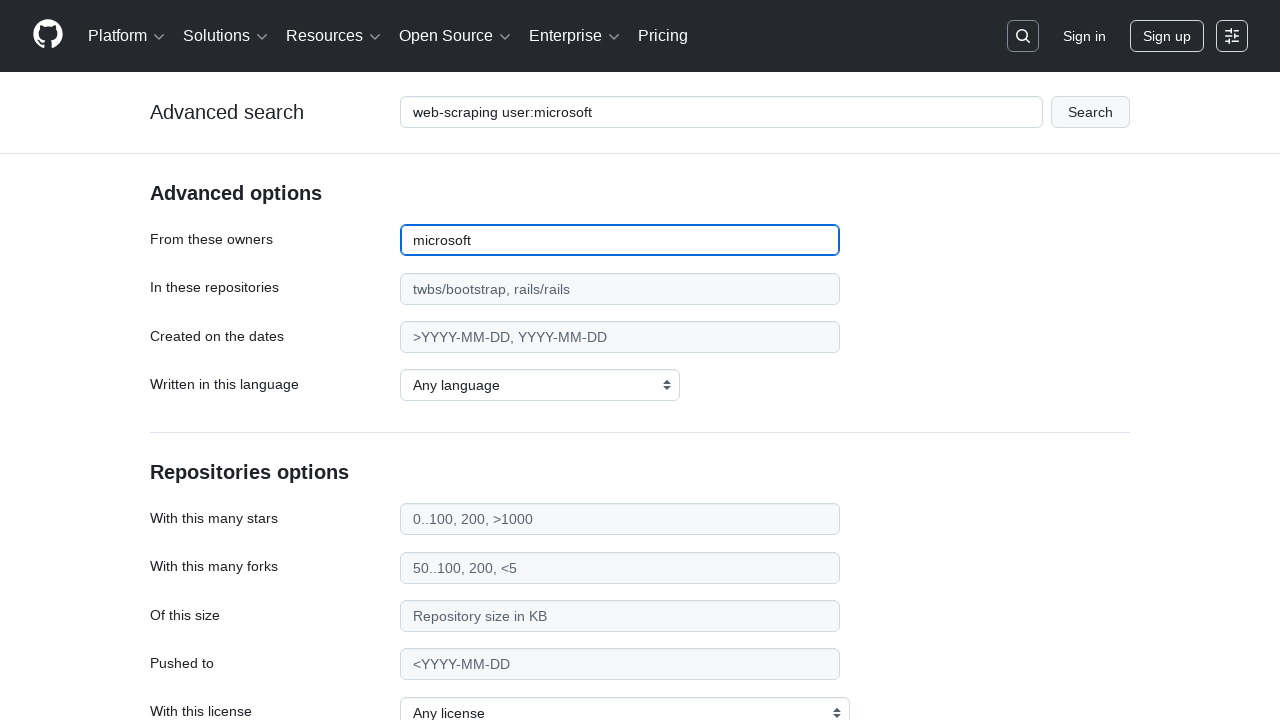

Filled date filter field with '>2020' on #search_date
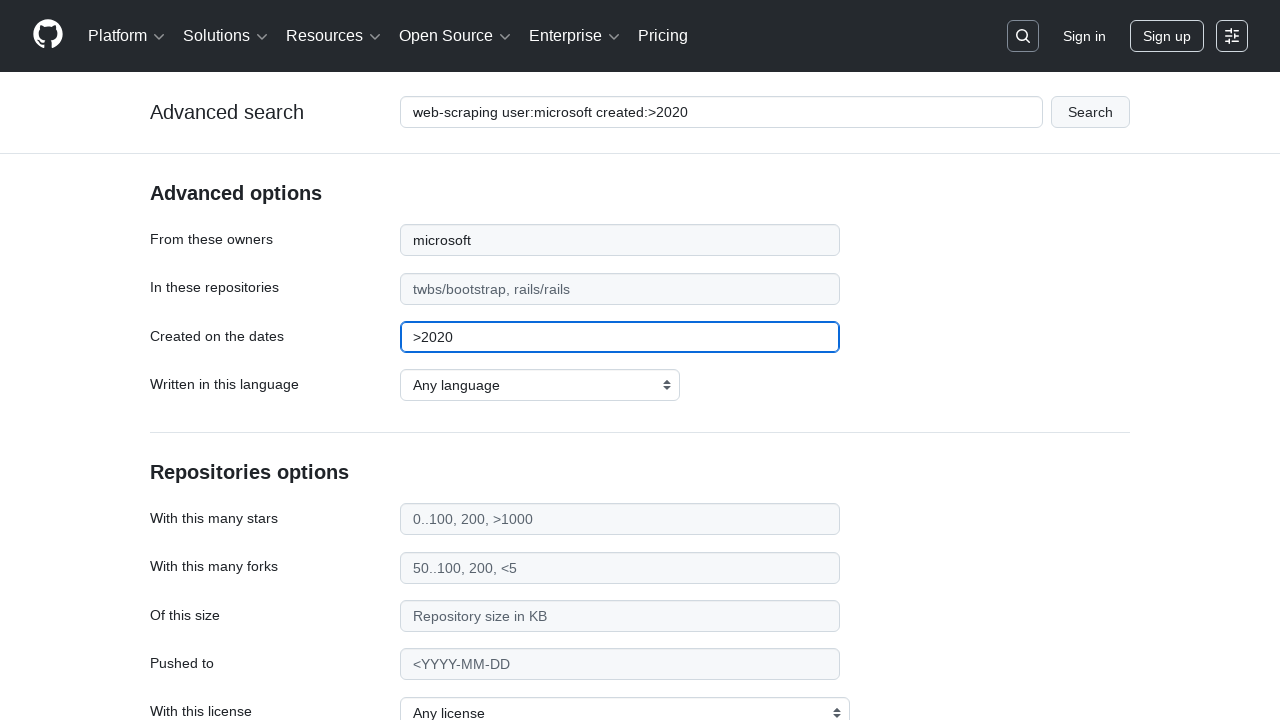

Selected 'Python' as the programming language on select#search_language
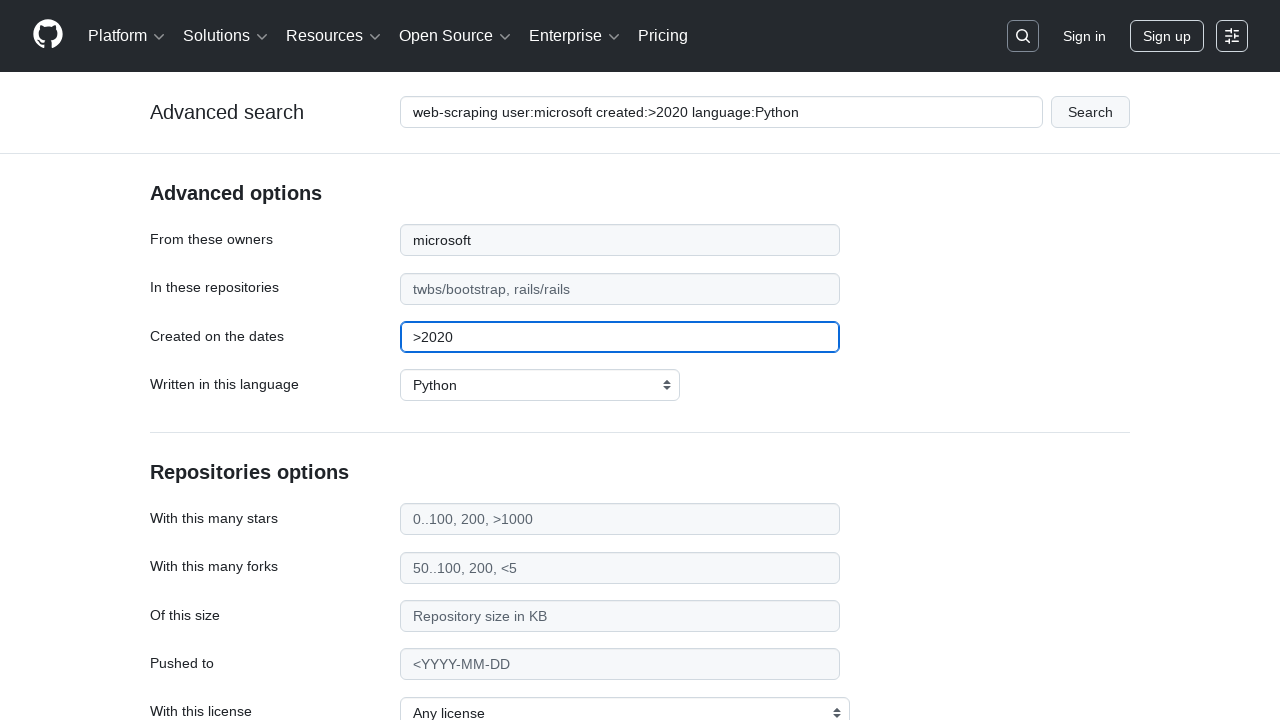

Clicked submit button to search GitHub at (1090, 112) on #adv_code_search button[type="submit"]
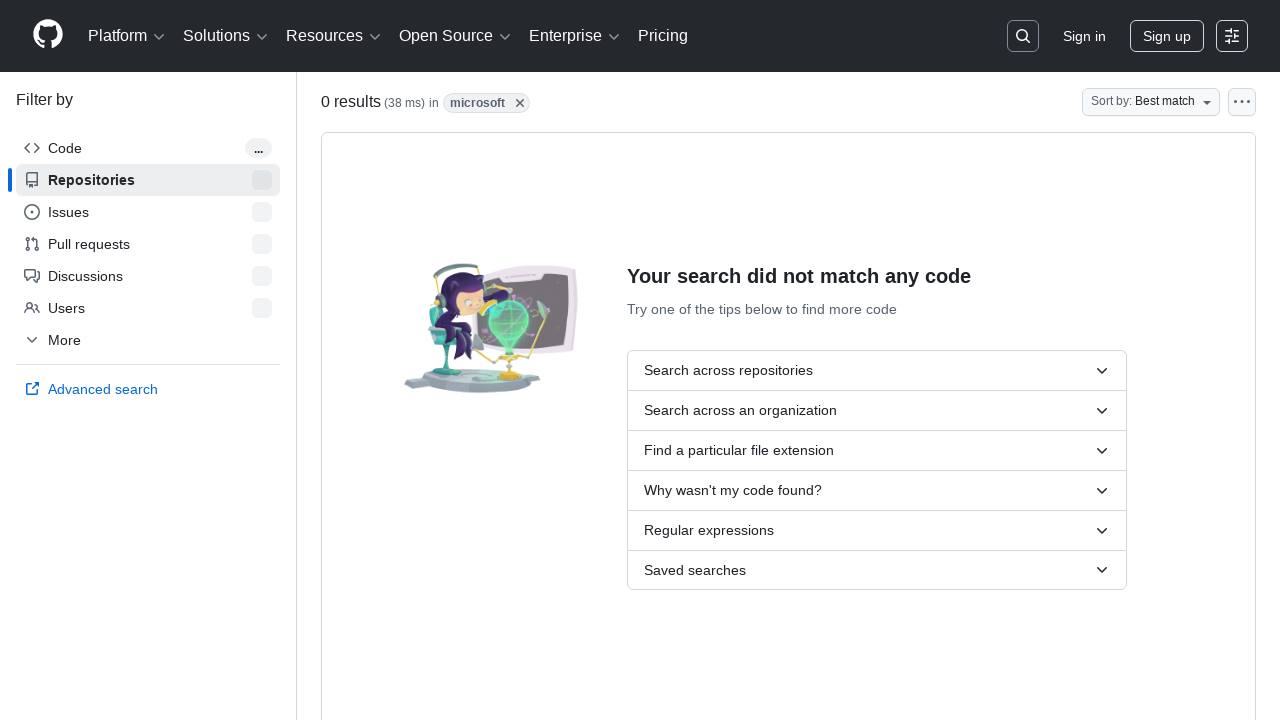

Search results loaded and network idle
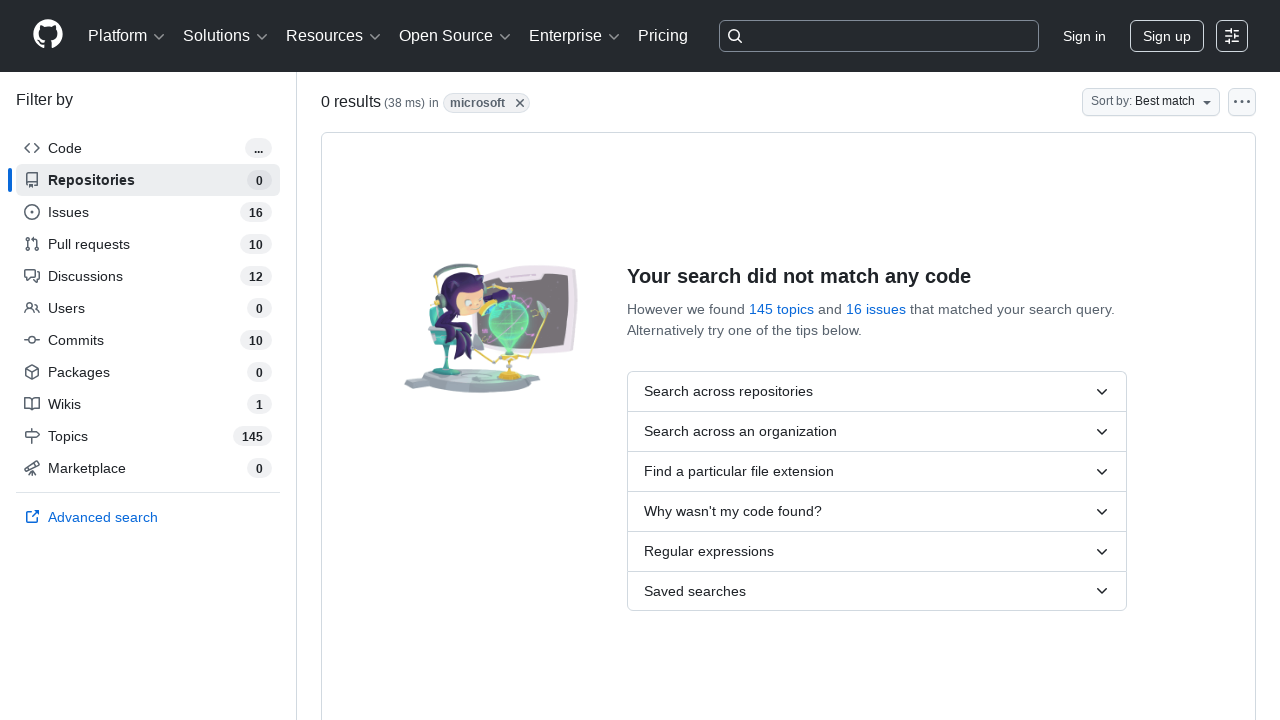

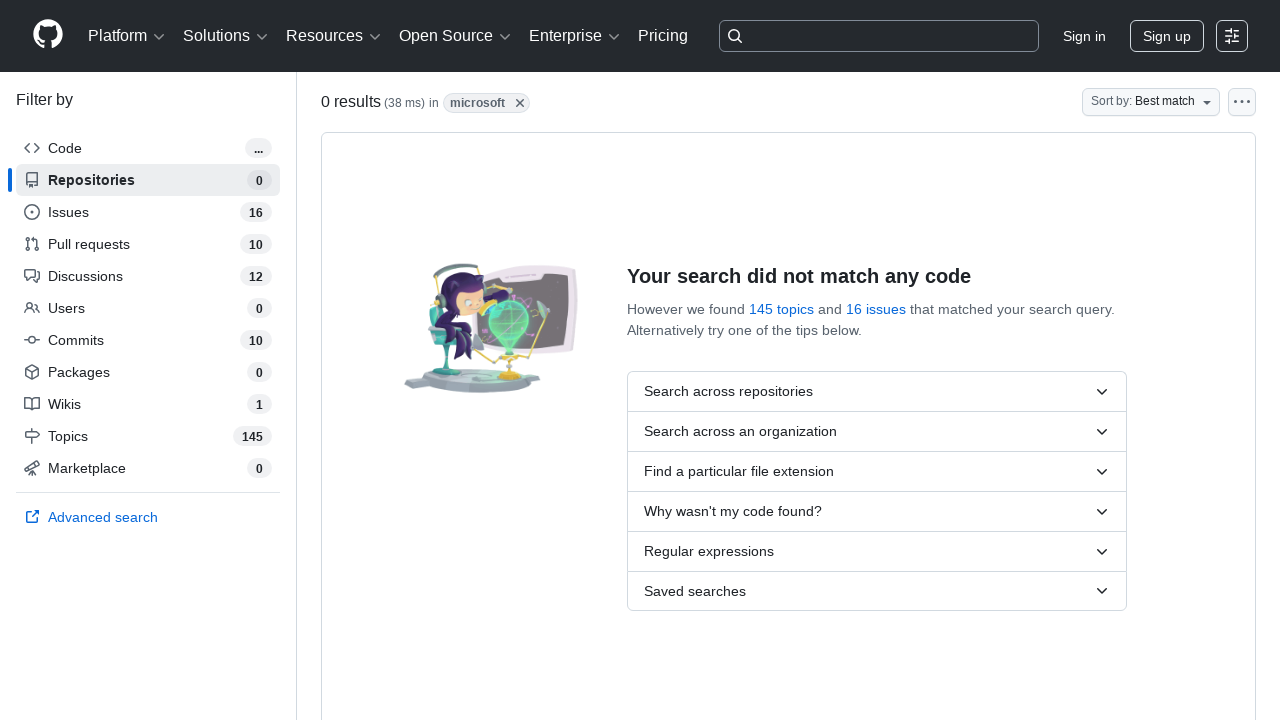